Tests a prompt alert dialog by clicking the prompt button and entering text into the prompt

Starting URL: https://demoqa.com/alerts

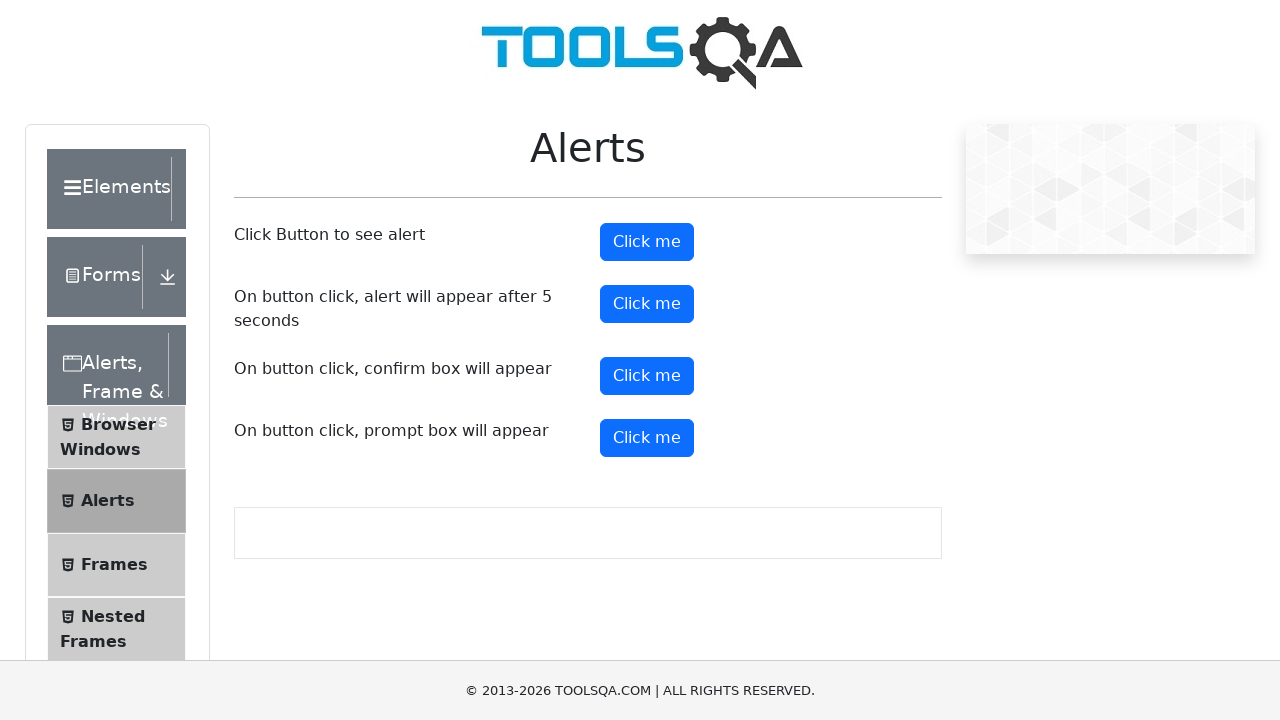

Set up dialog handler to accept prompt with 'TestInput'
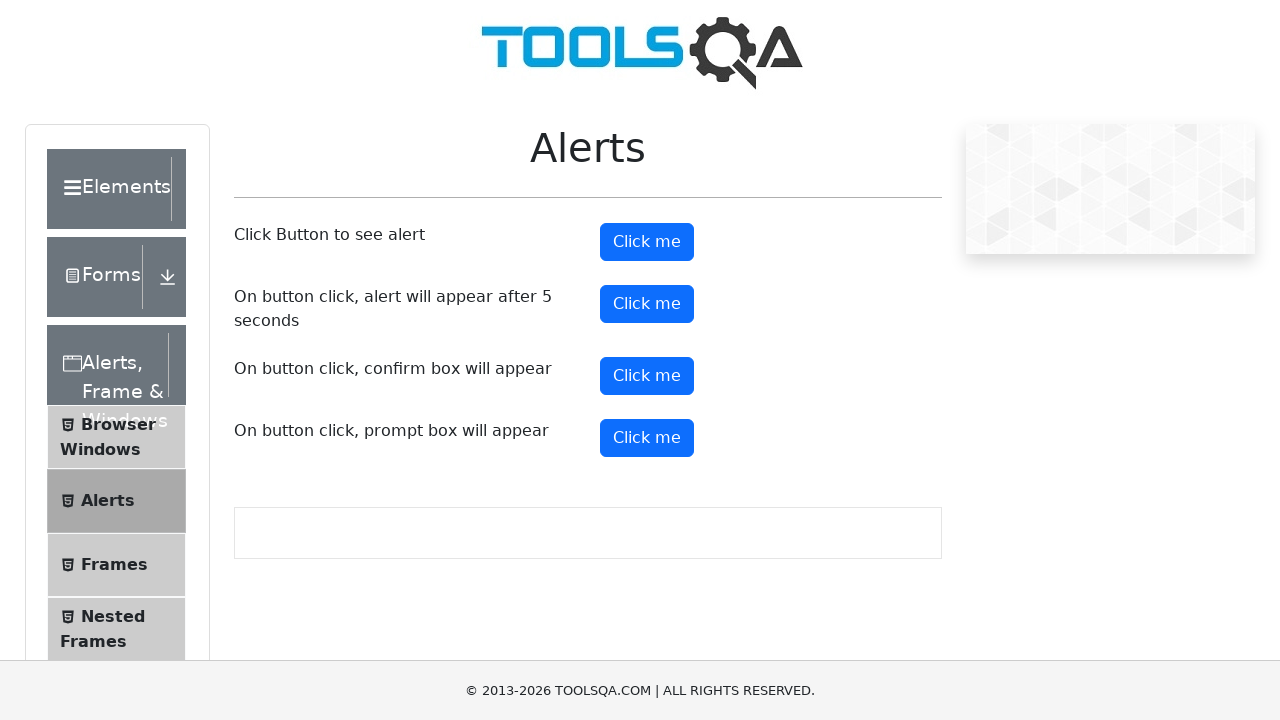

Clicked prompt button to trigger prompt alert at (647, 438) on #promtButton
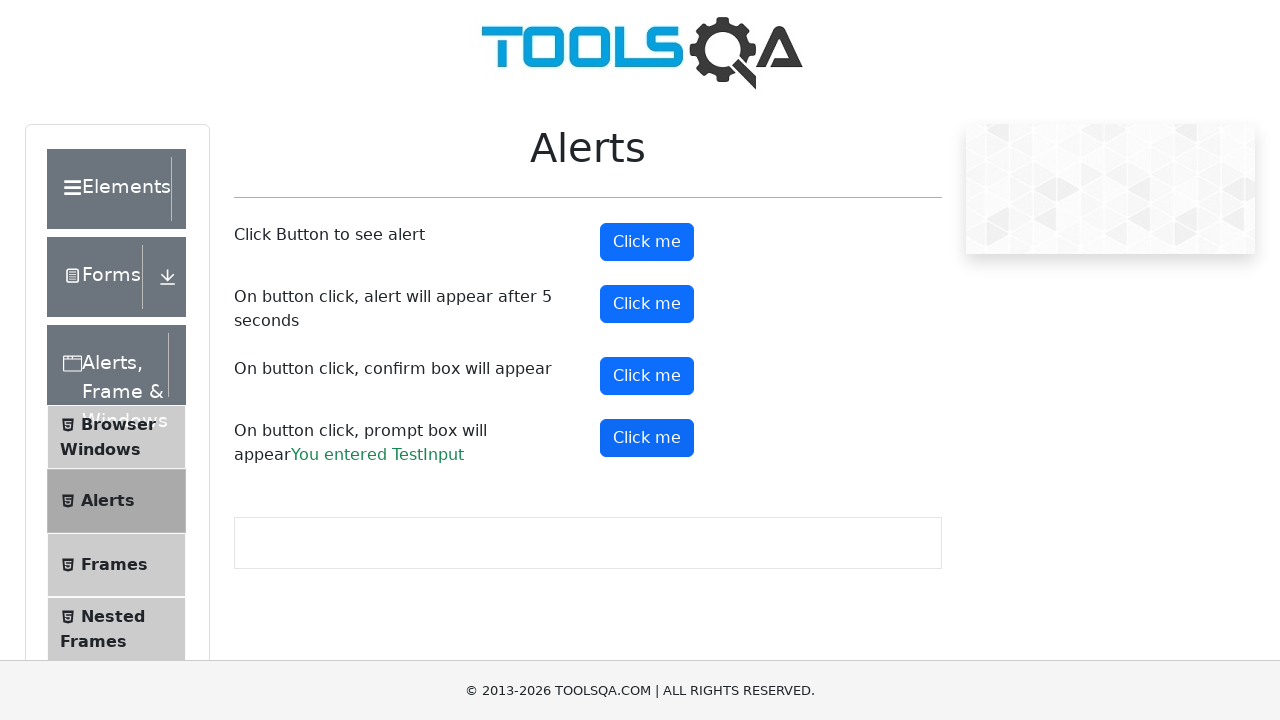

Prompt result element loaded with entered text
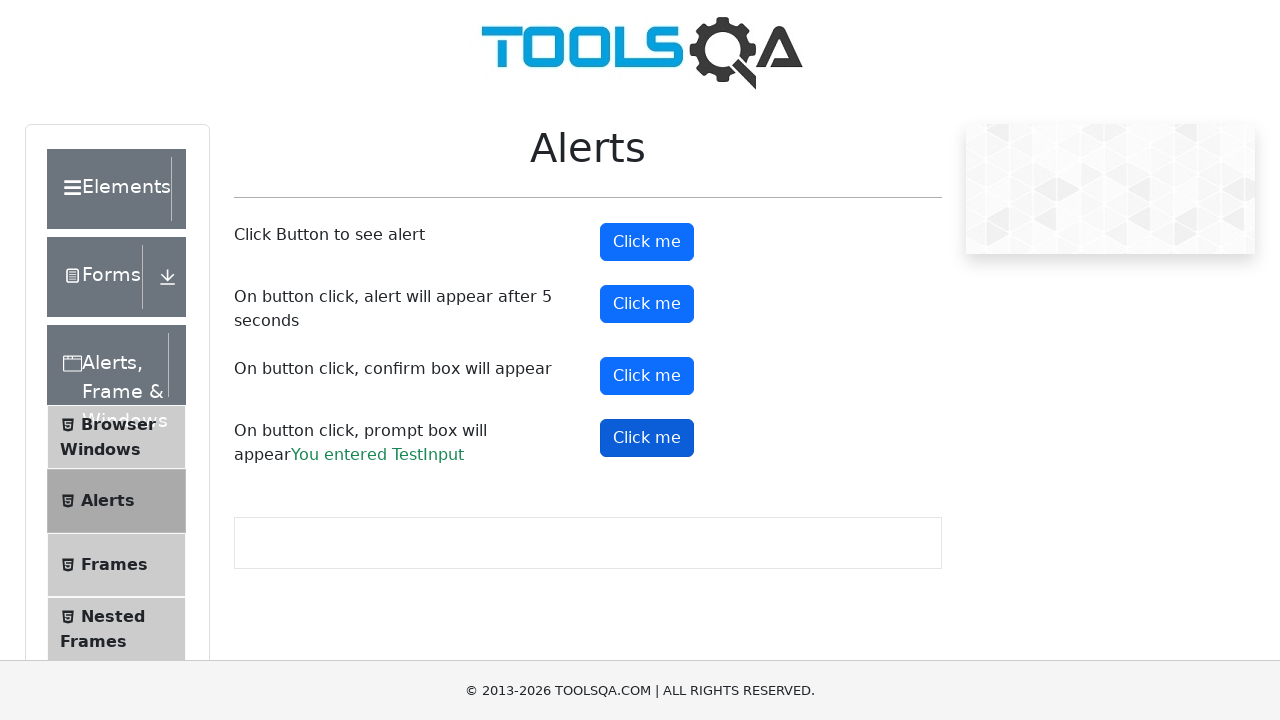

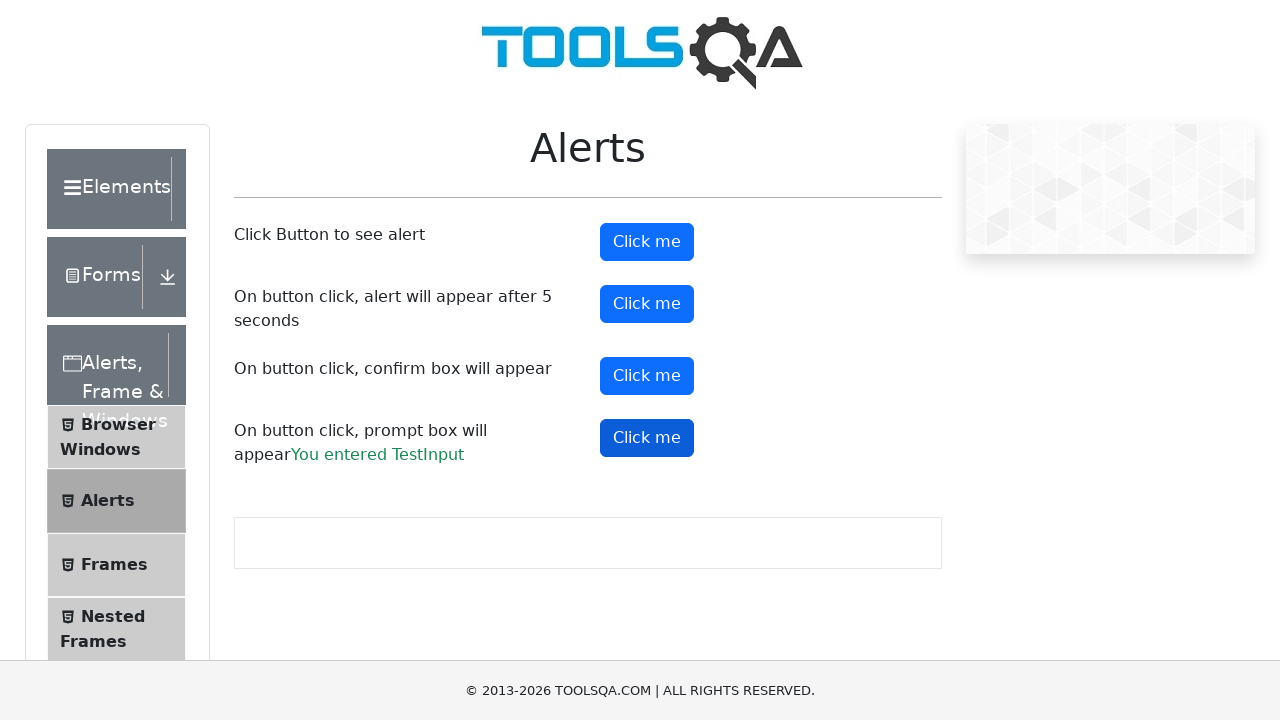